Tests removing a person from the employee list and then resetting the list to its original state.

Starting URL: https://kristinek.github.io/site/tasks/list_of_people

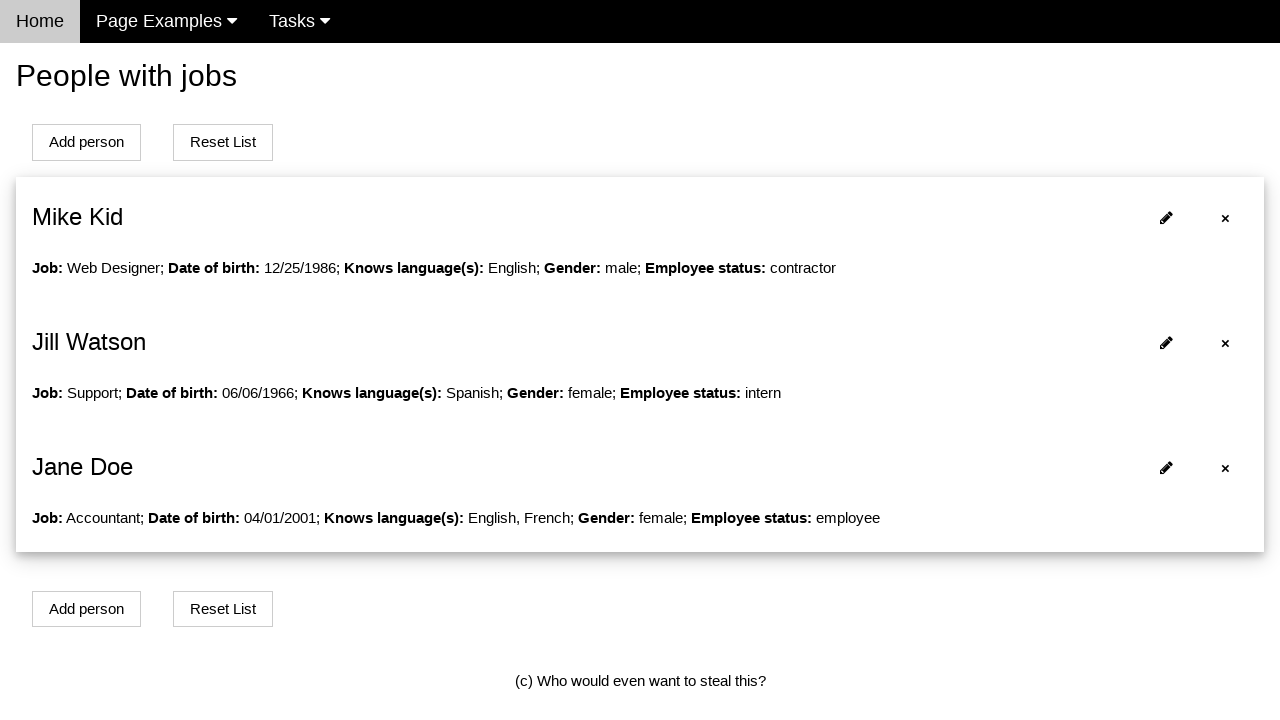

Navigated to employee list page
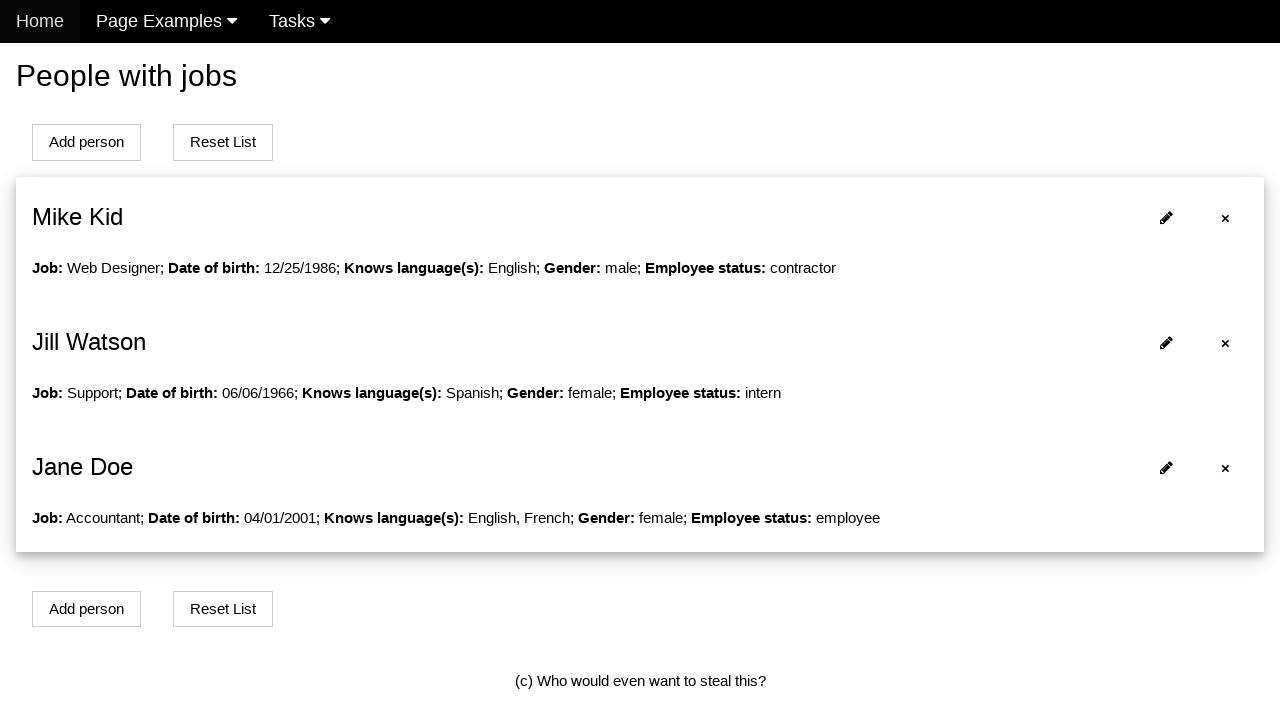

Clicked to remove person 1 from the list at (1226, 343) on #person1 > span:nth-child(1)
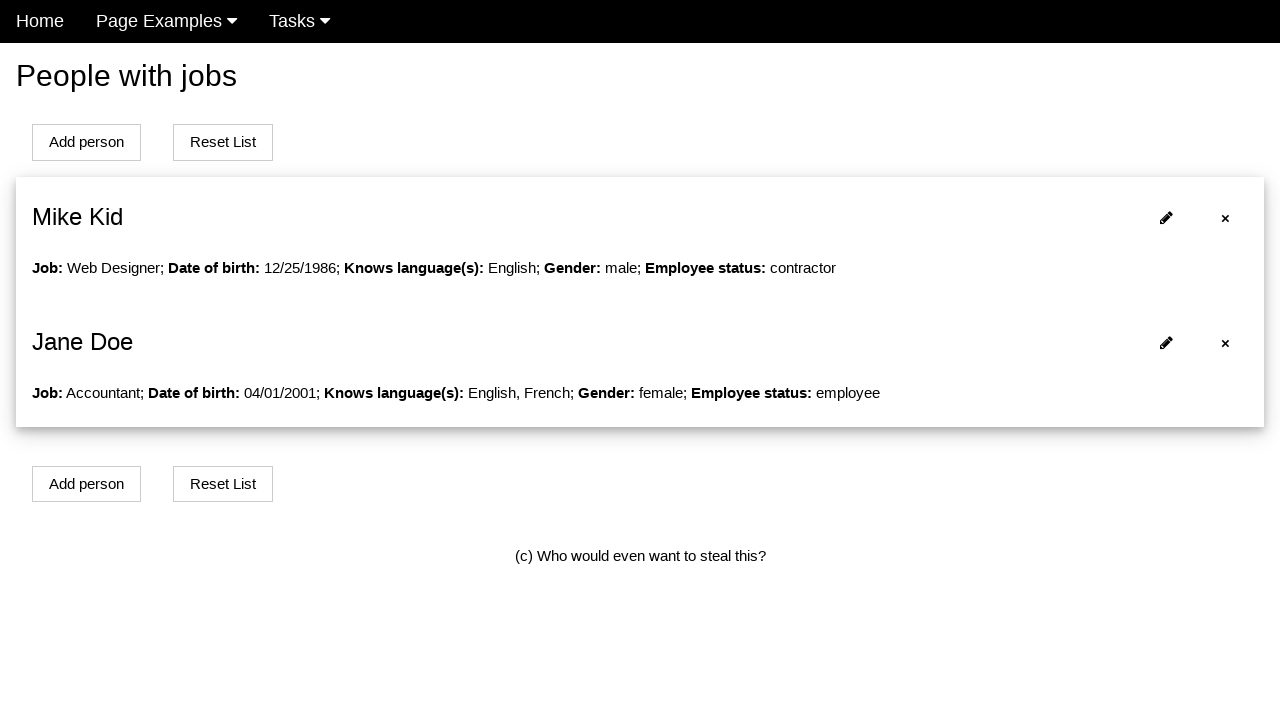

Clicked reset button to restore original list at (223, 142) on button.w3-btn:nth-child(3)
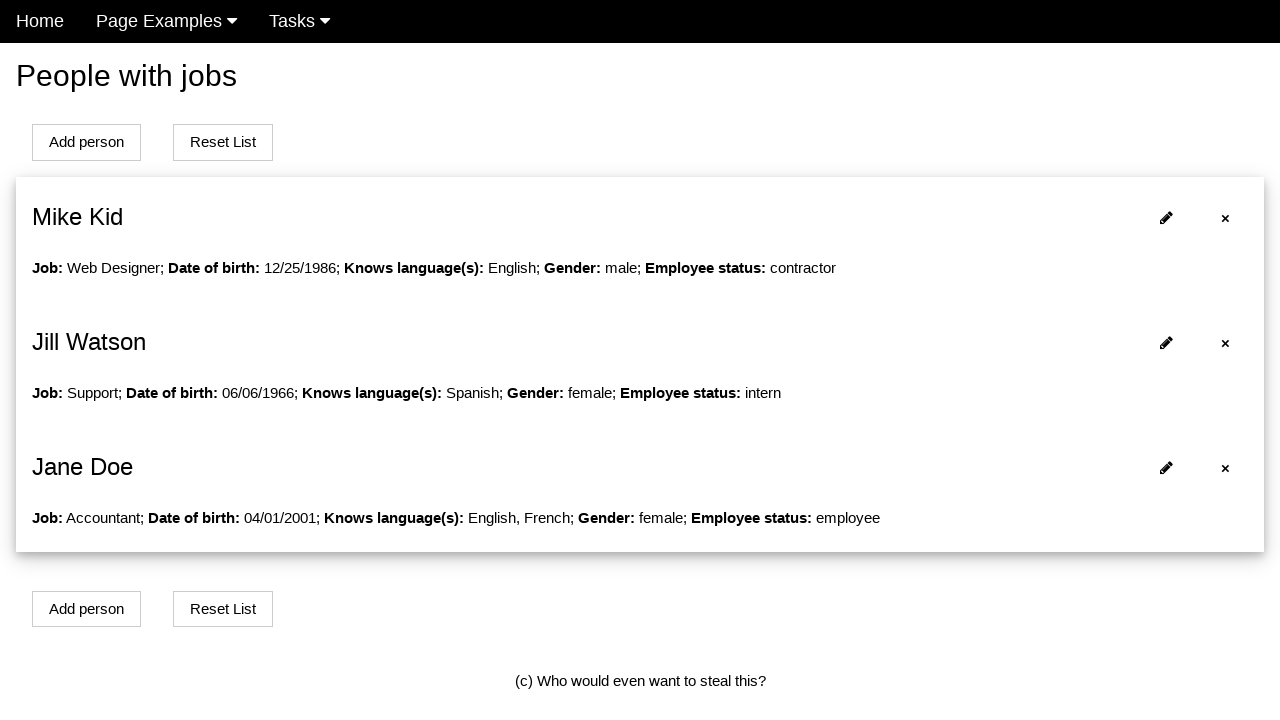

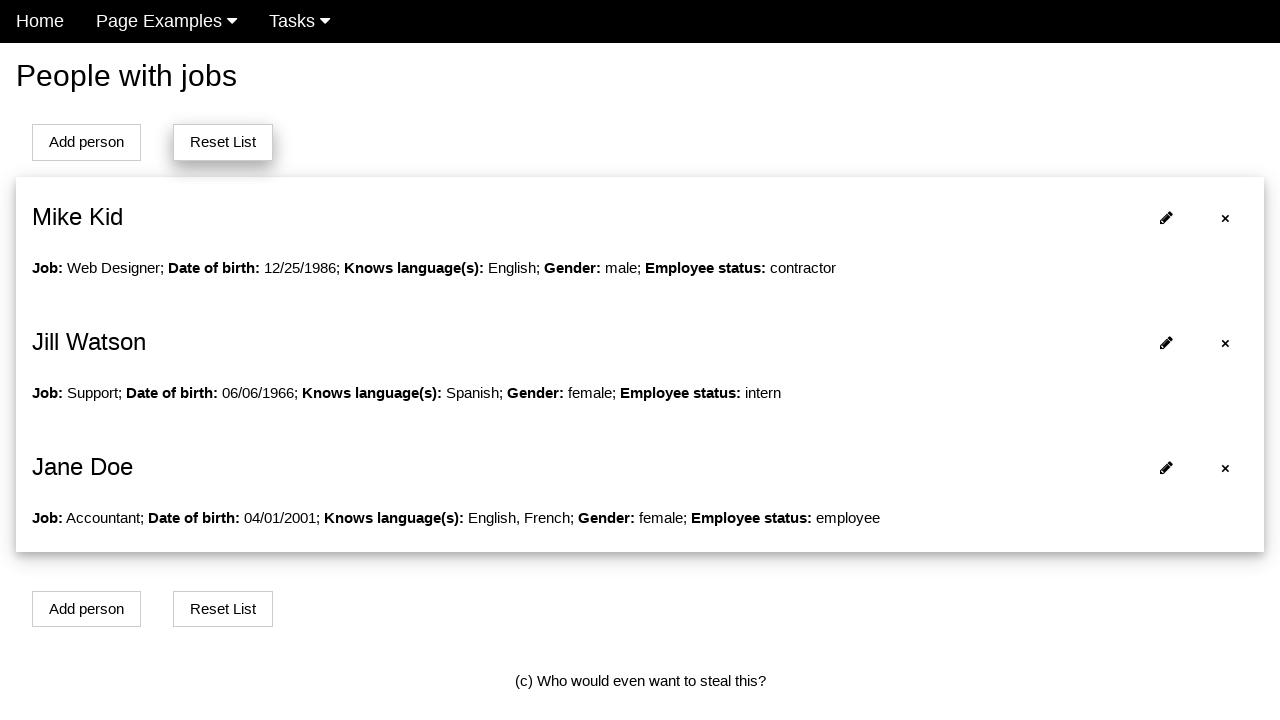